Navigates to the UFC trending page and verifies that heading elements (h3) are present on the page

Starting URL: https://www.ufc.com/trending/all

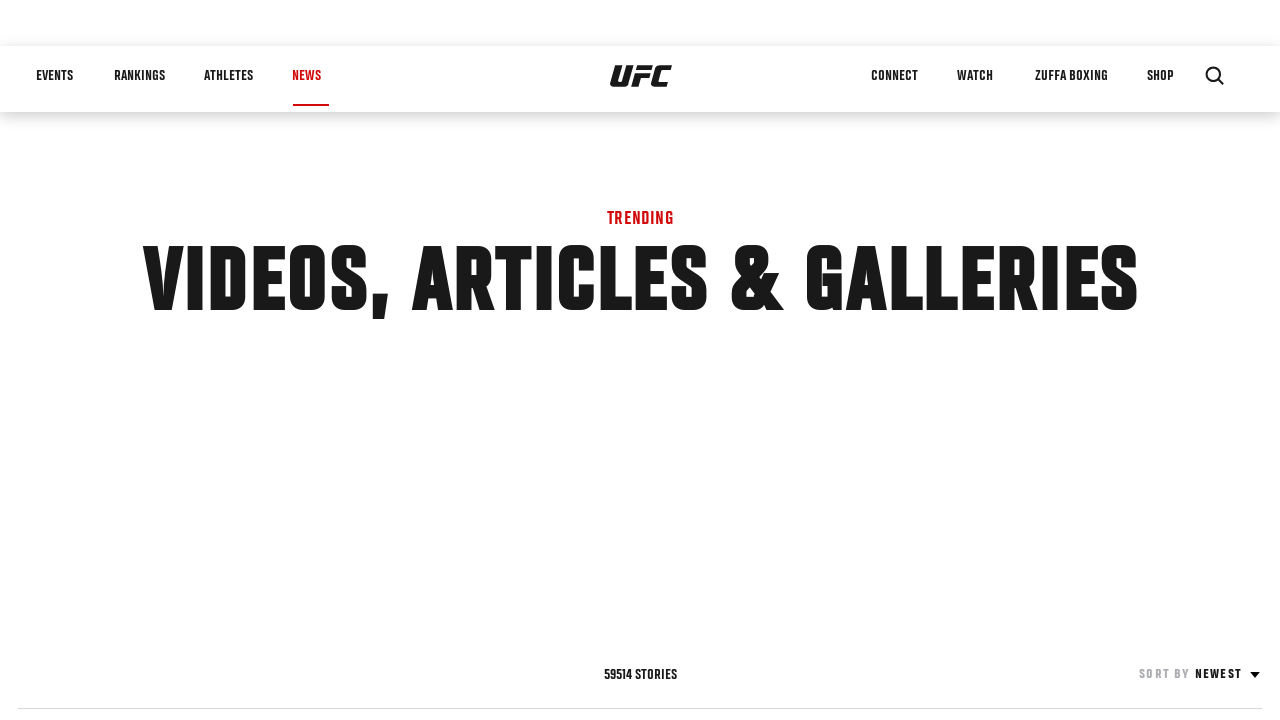

Navigated to UFC trending page
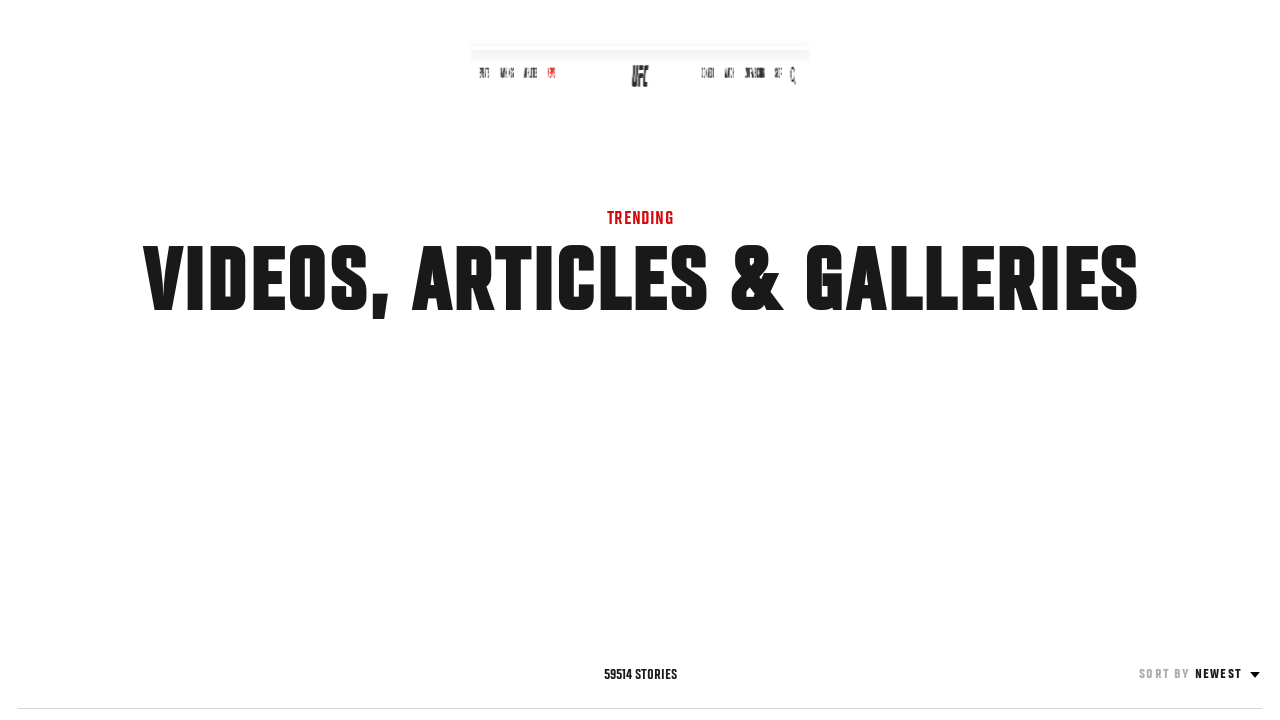

Verified h3 heading elements are present on the page
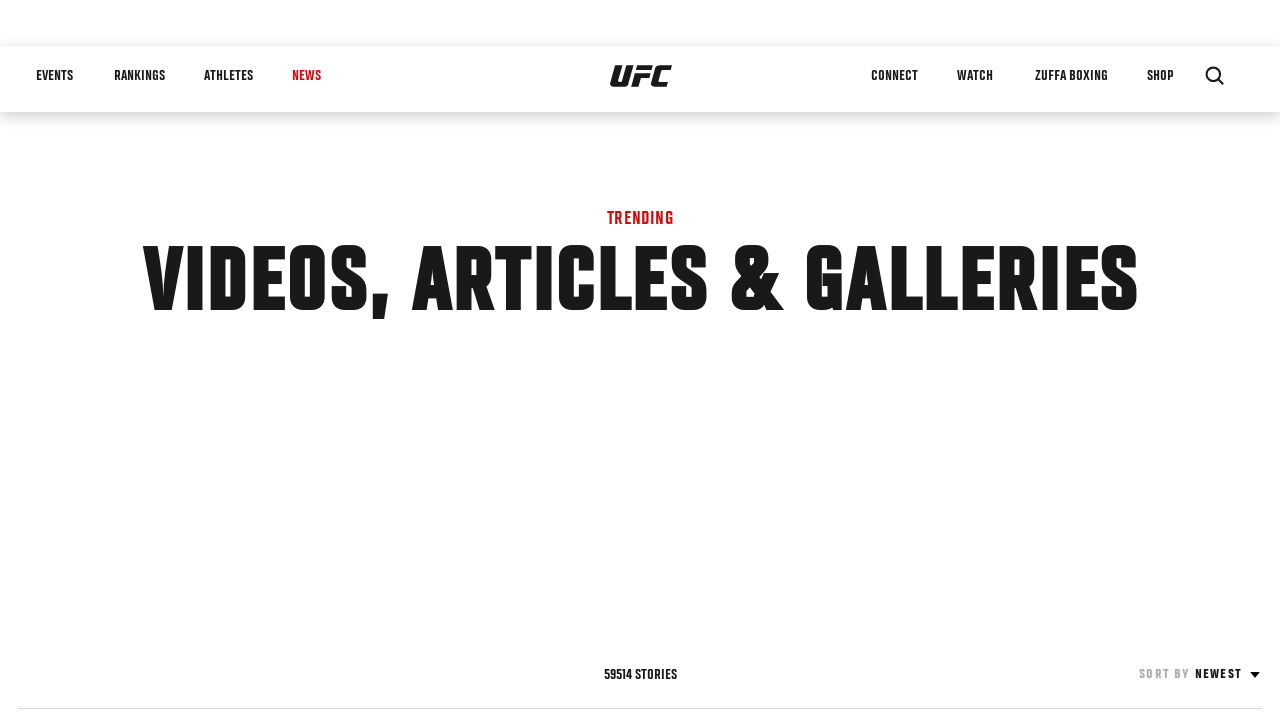

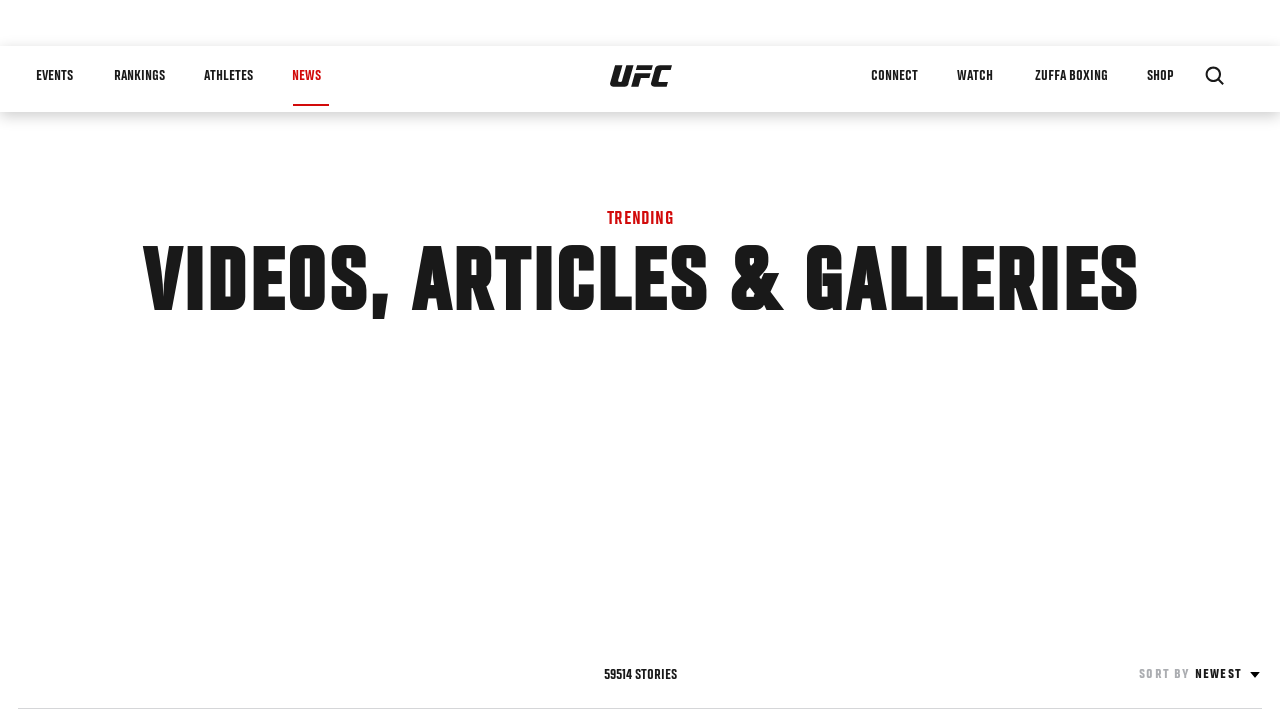